Tests country dropdown selection on a dummy ticket booking form by clicking the country selector and choosing "Iran" from the dropdown list.

Starting URL: https://www.dummyticket.com/dummy-ticket-for-visa-application/

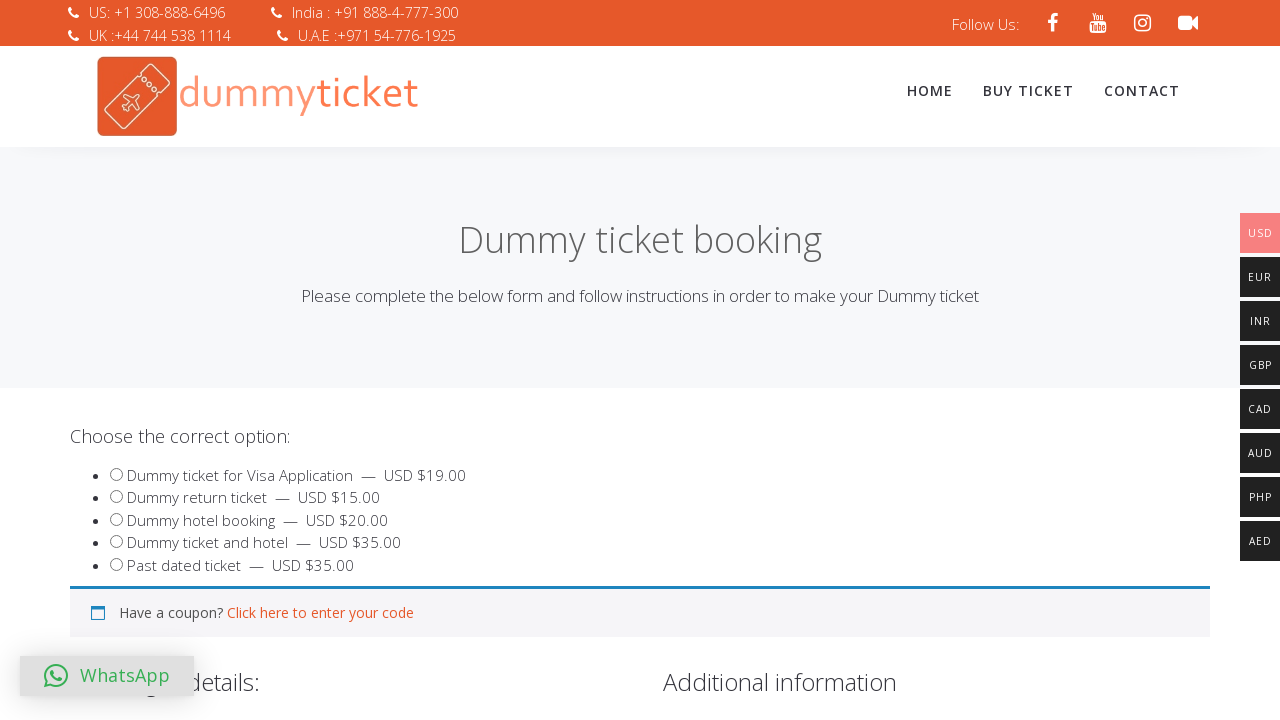

Clicked on country dropdown to open it at (344, 360) on span#select2-billing_country-container
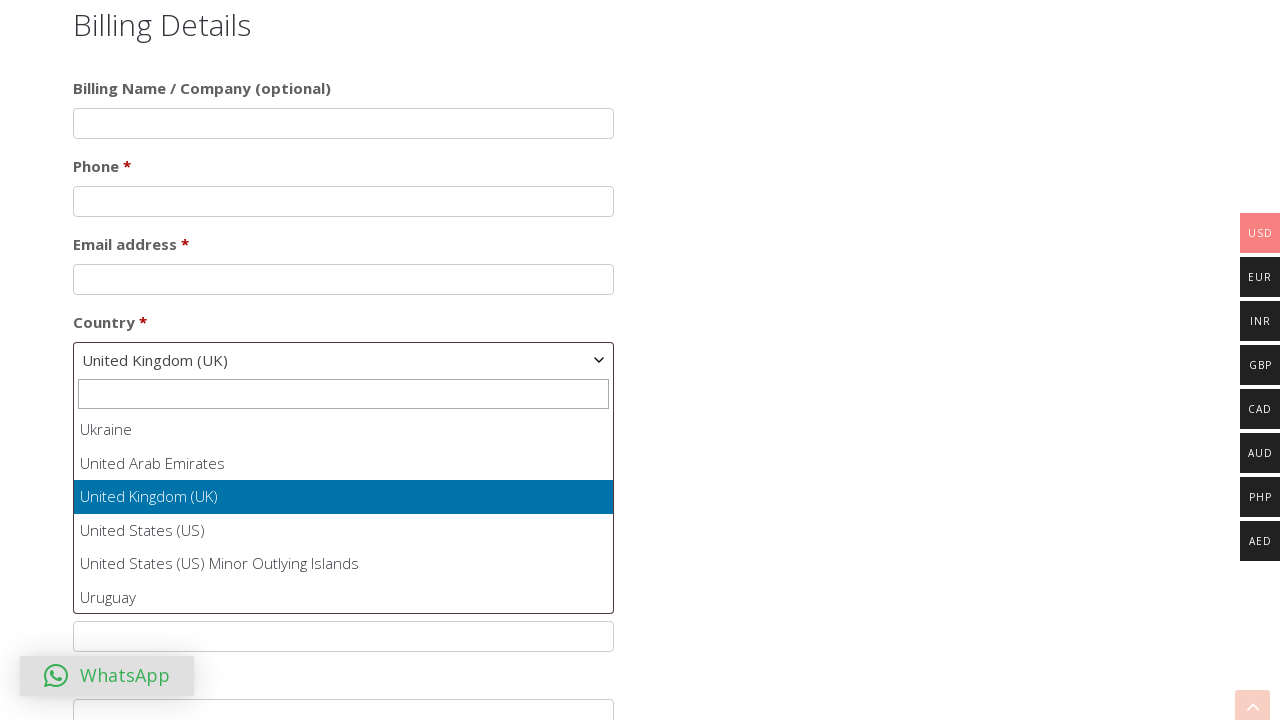

Country dropdown options appeared
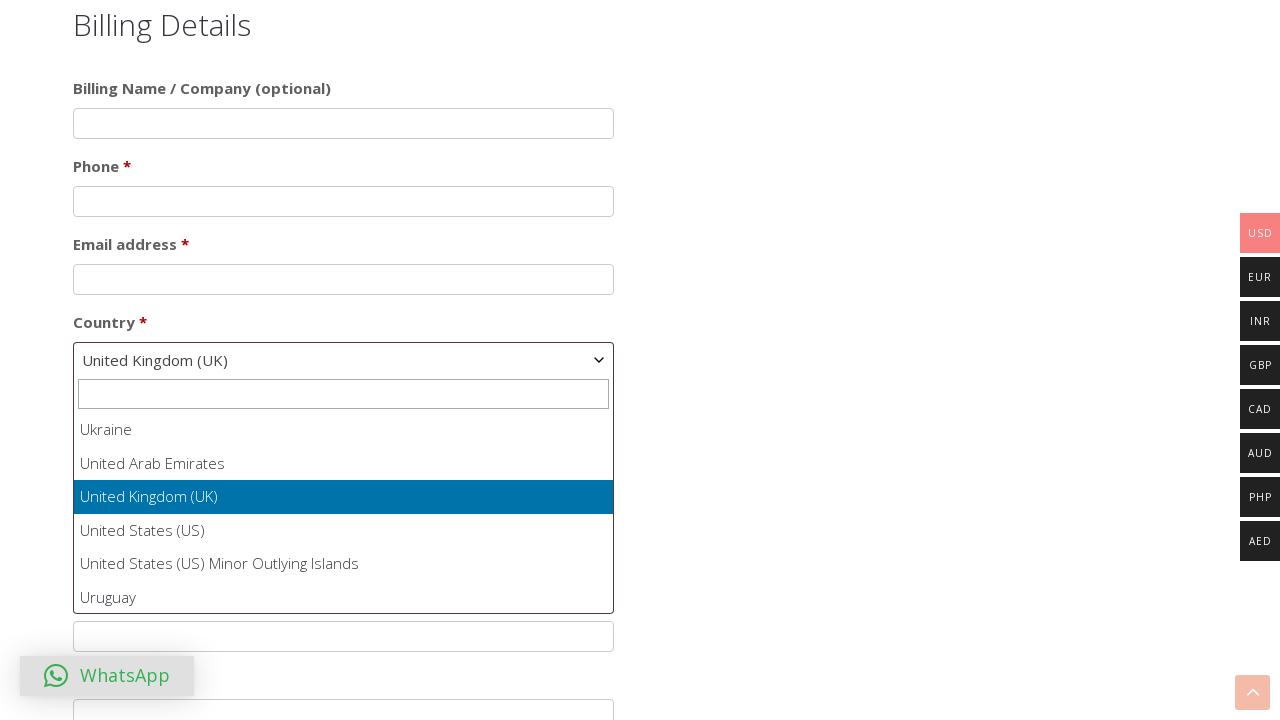

Selected 'Iran' from the country dropdown list at (344, 512) on ul#select2-billing_country-results li:has-text('Iran')
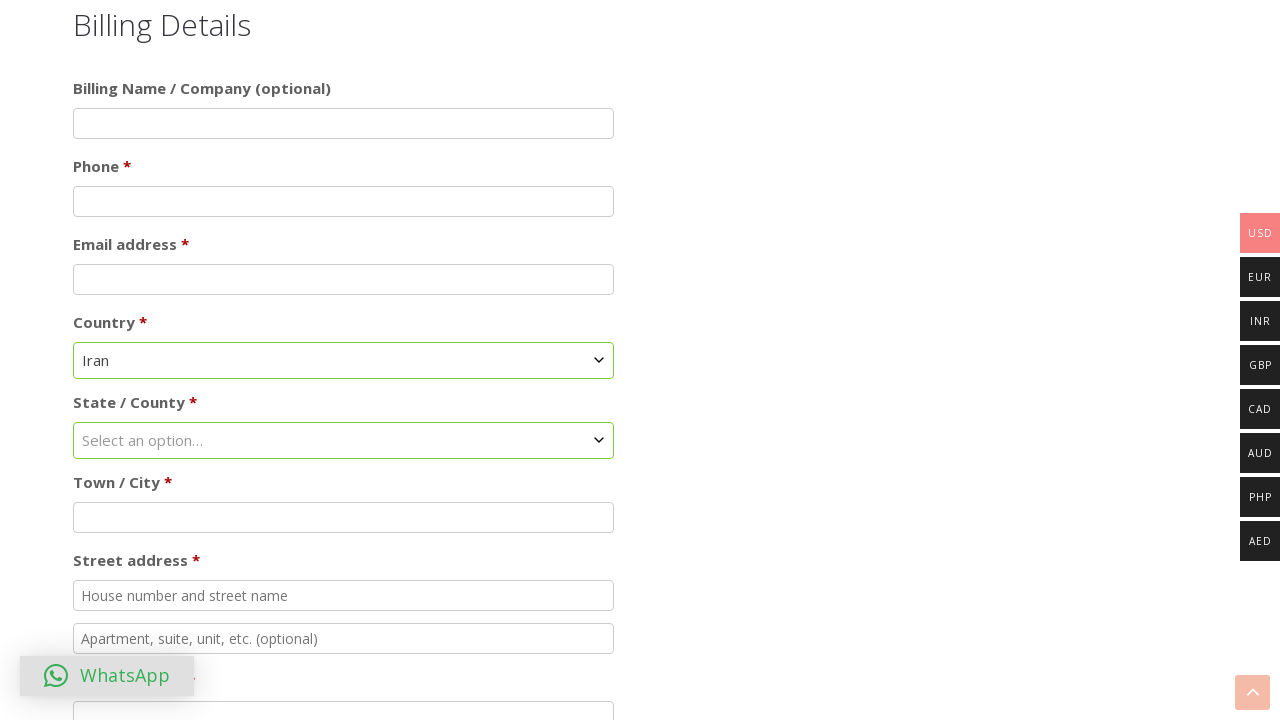

Waited for country selection to be applied
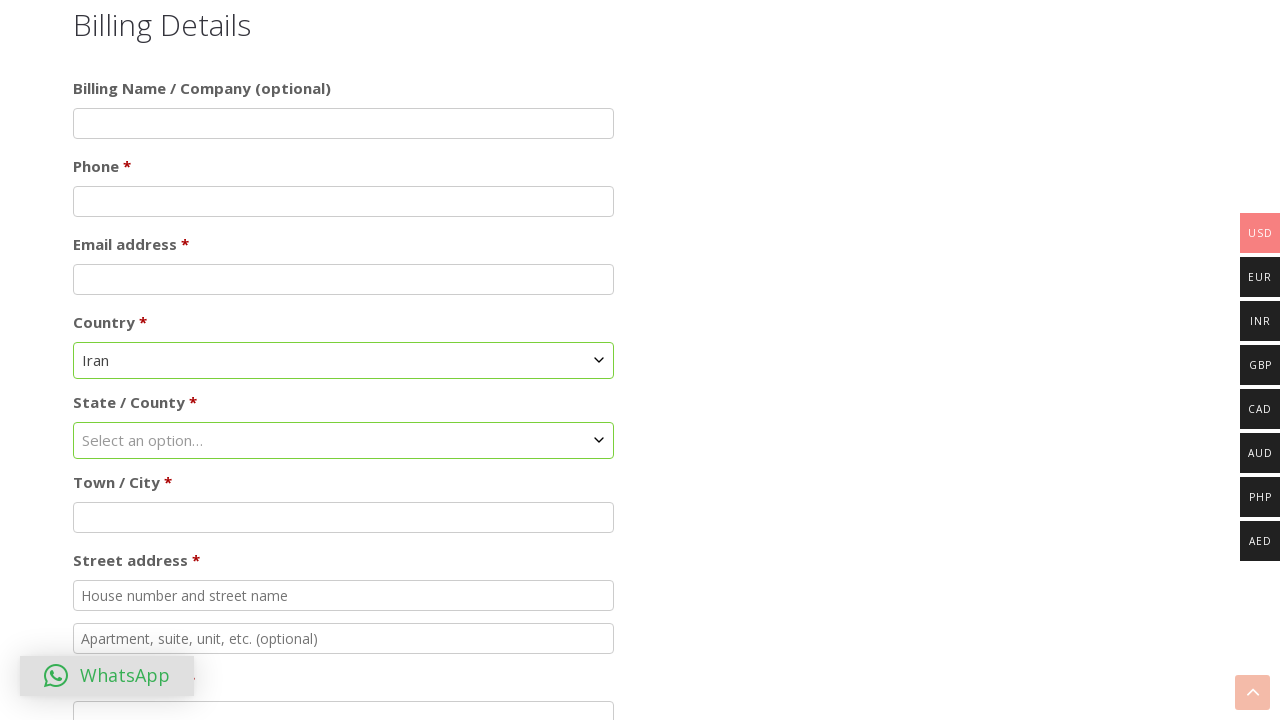

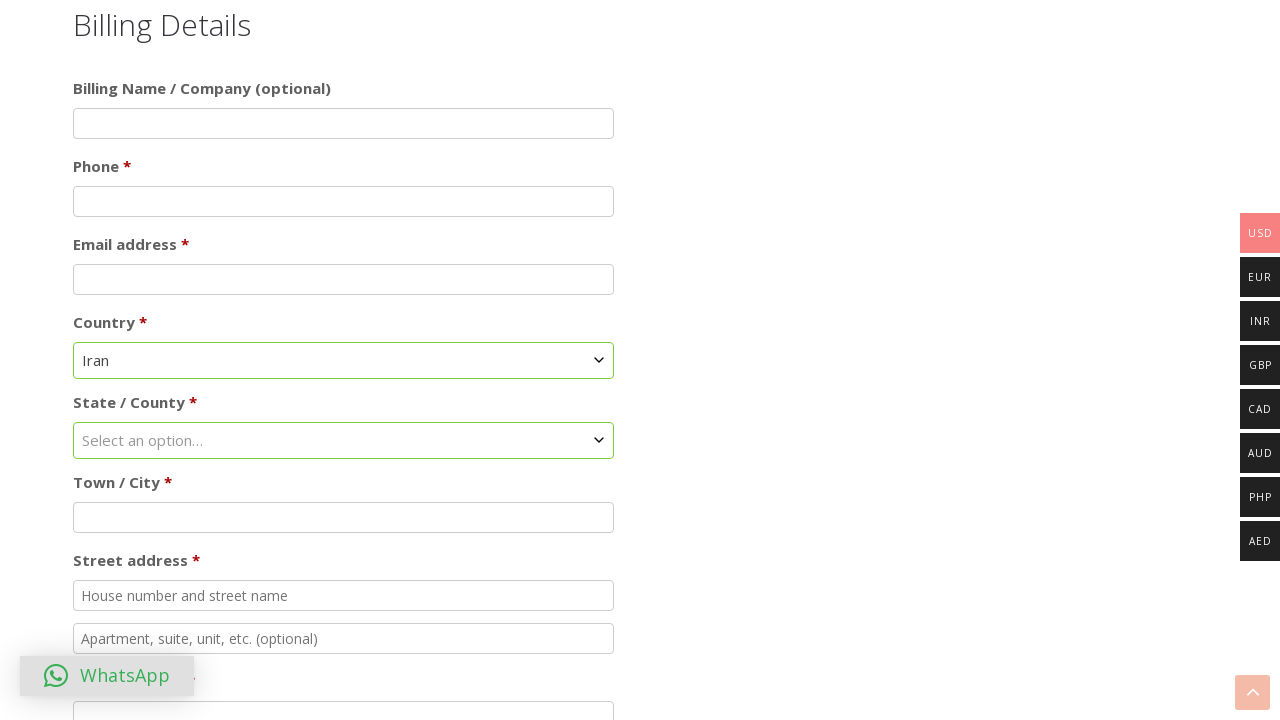